Tests form filling functionality on a login page by entering username and password fields without submitting

Starting URL: http://the-internet.herokuapp.com/login

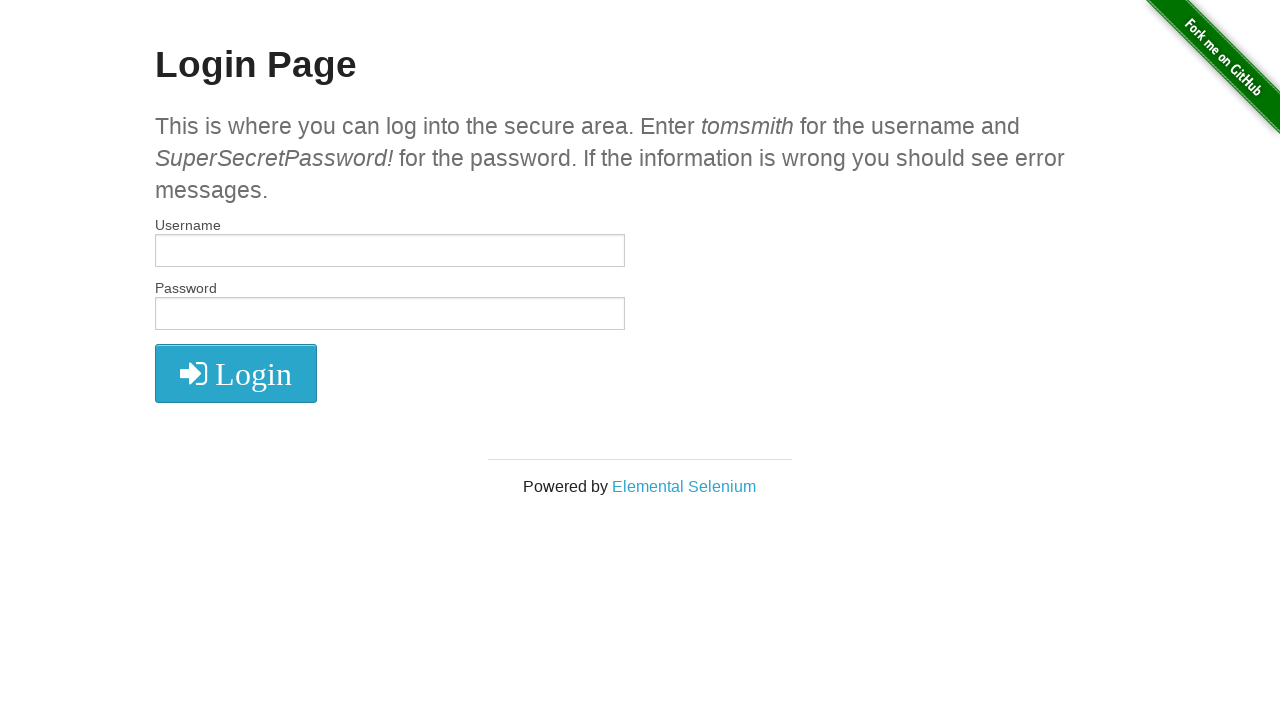

Filled username field with 'testuser456@gmail.com' on #username
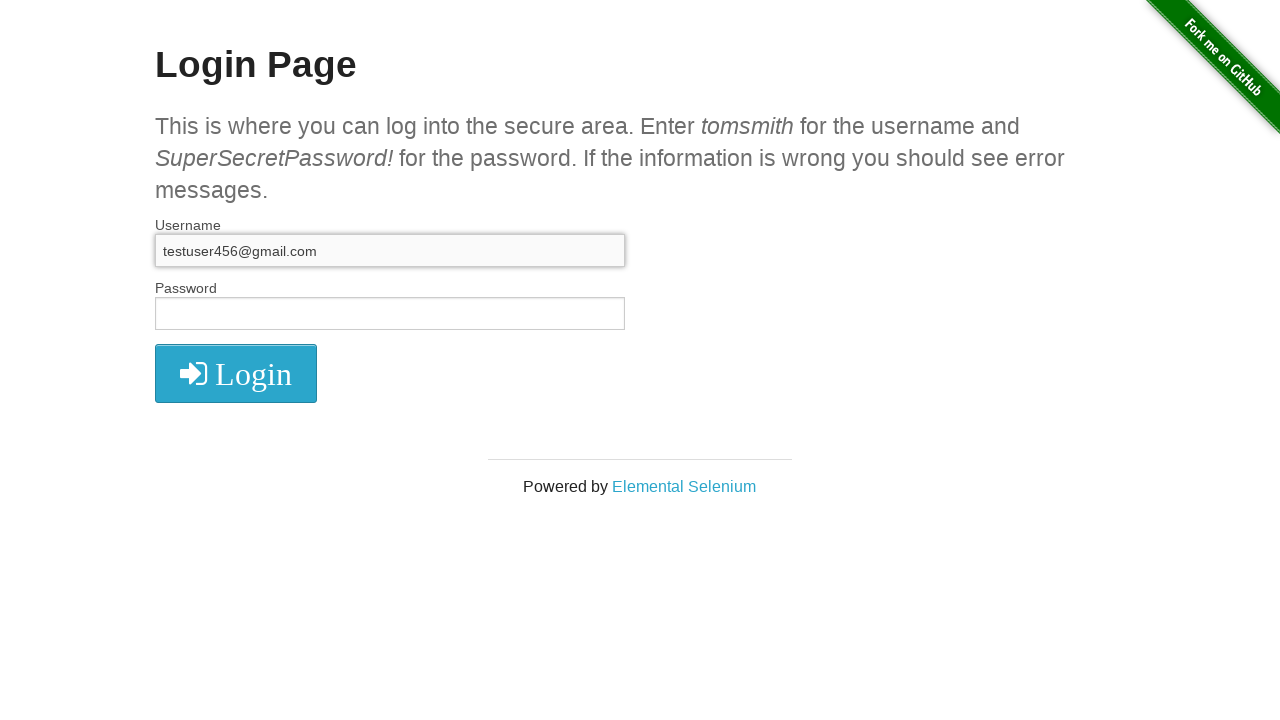

Filled password field with 'testpass456' on input[name='password']
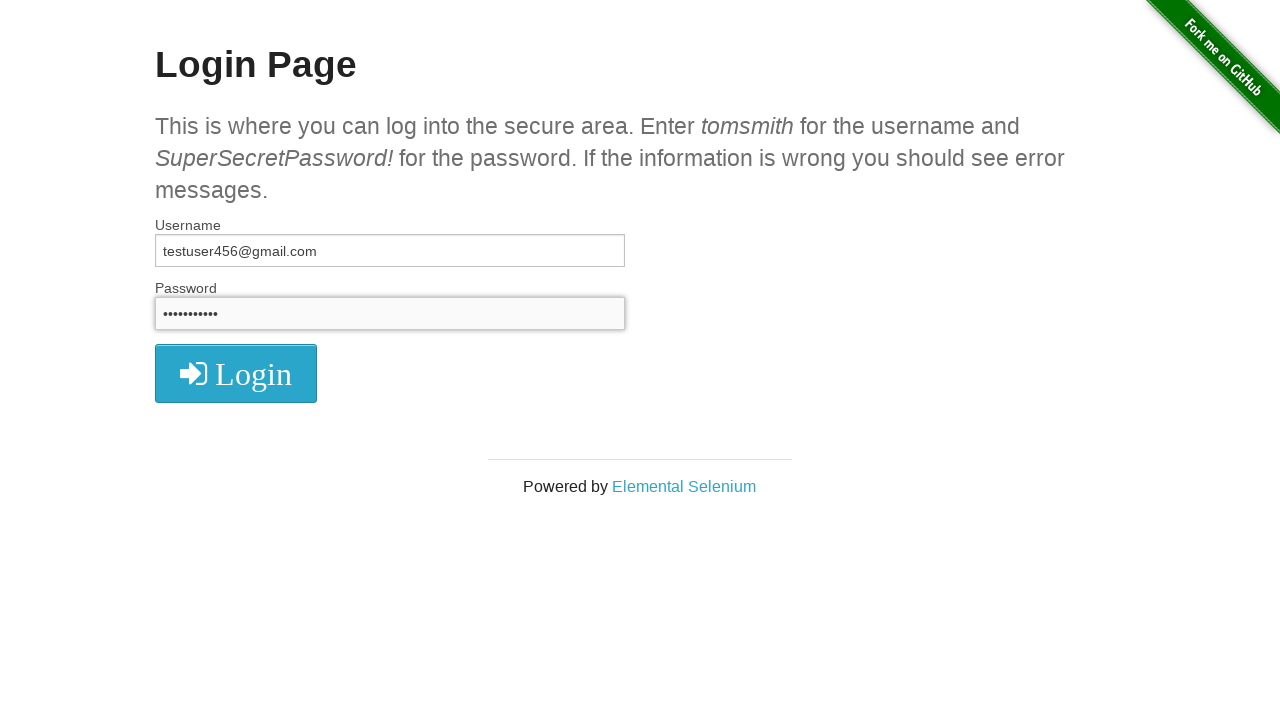

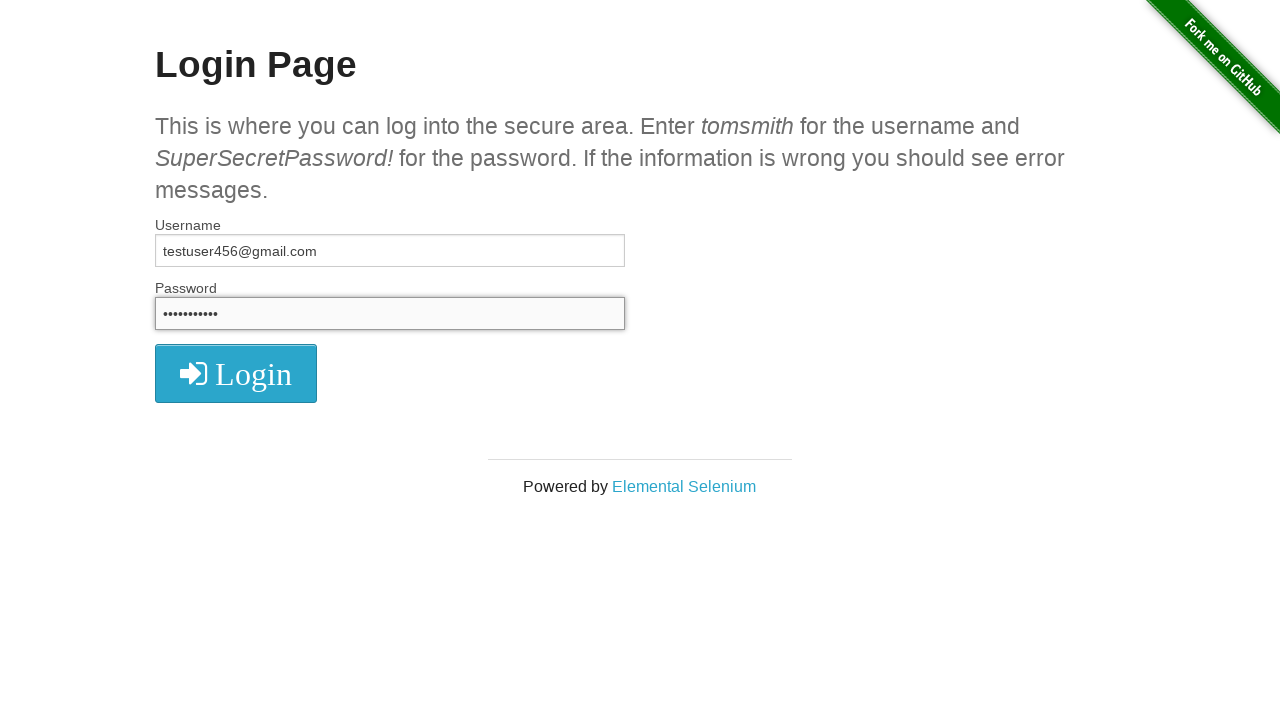